Tests dynamic loading by clicking a start button and verifying that "Hello World!" text appears after the loading completes (with a short wait time).

Starting URL: https://automationfc.github.io/dynamic-loading/

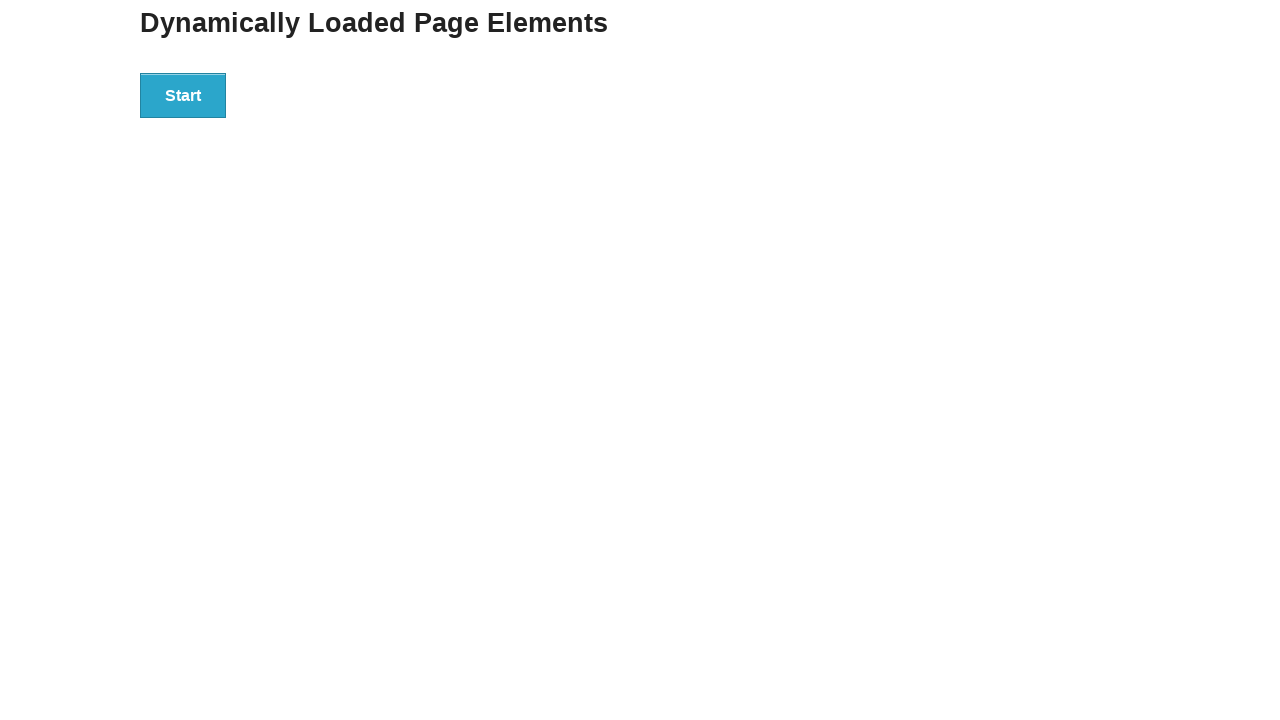

Clicked the start button to trigger dynamic loading at (183, 95) on xpath=//div[@id='start']/button
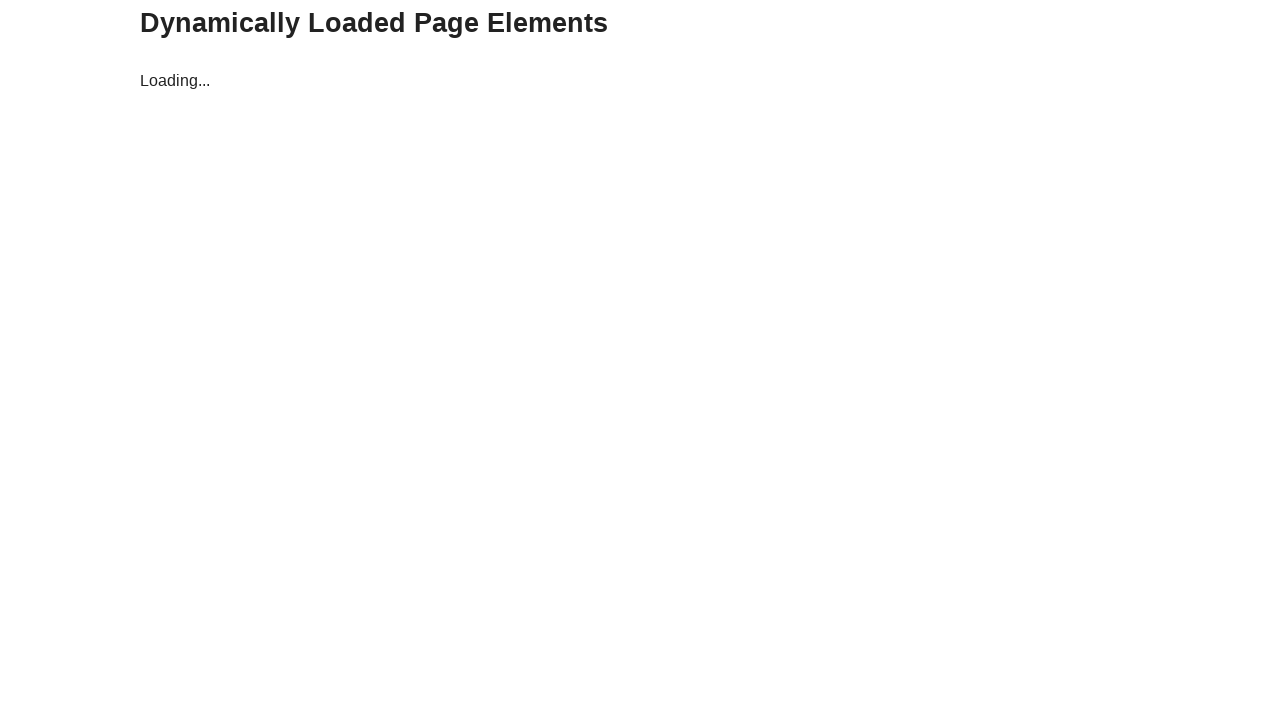

Loading completed and finish message appeared
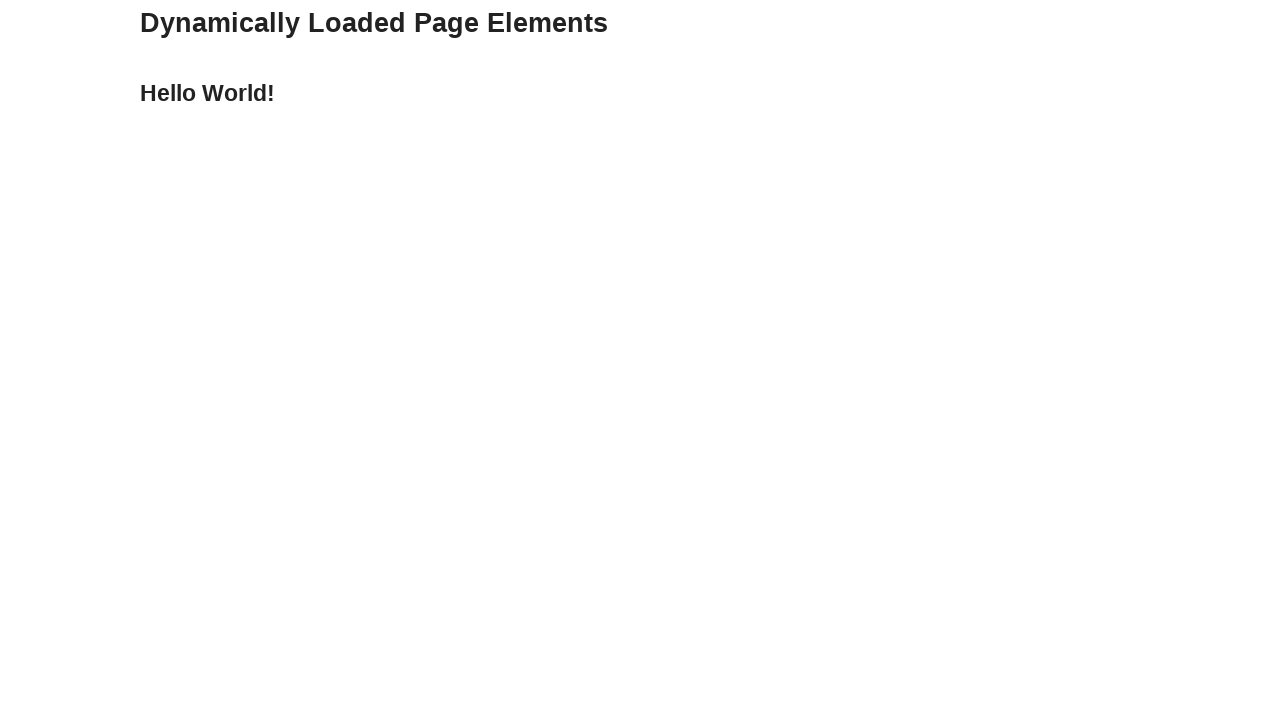

Verified 'Hello World!' text is displayed after loading
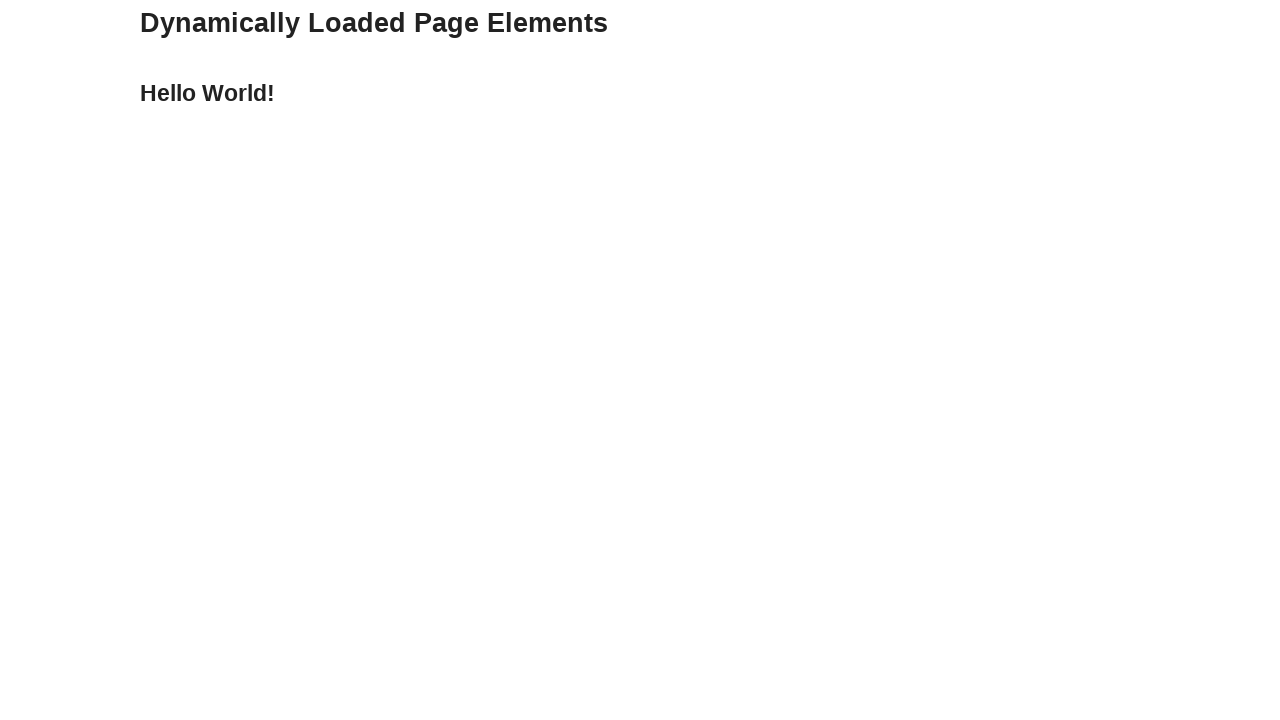

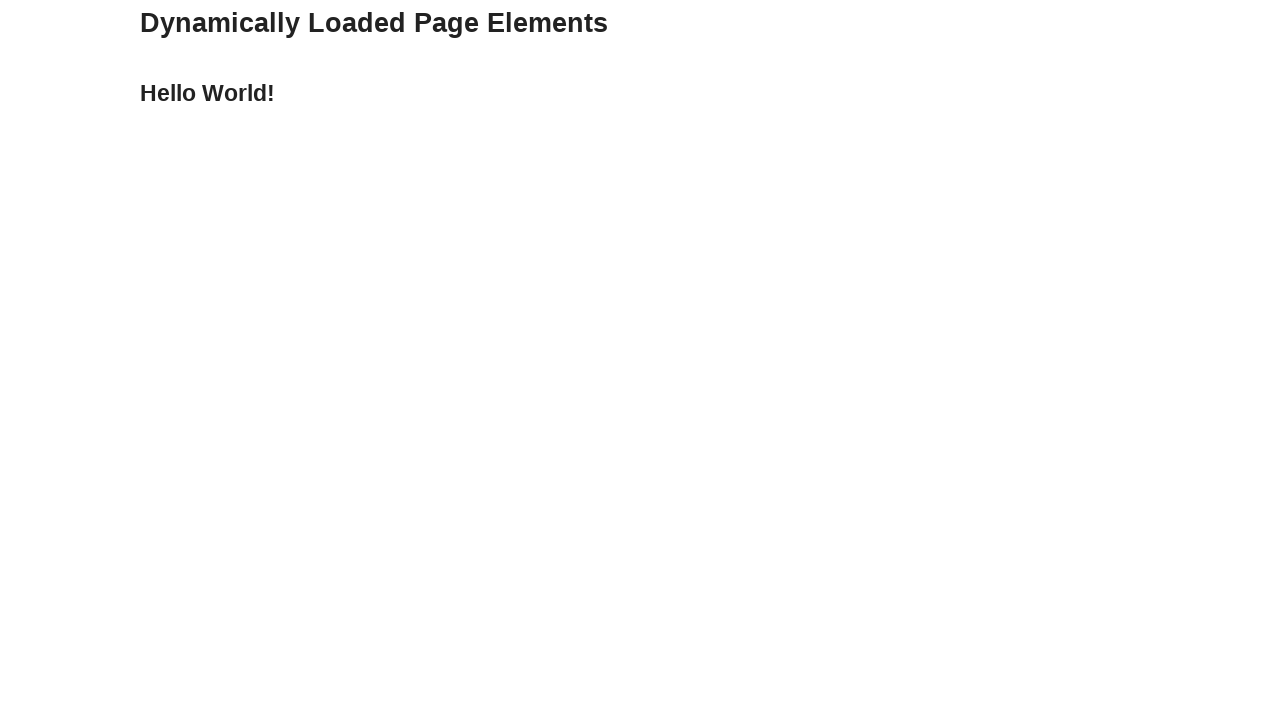